Navigates to Expedia Canada, clicks on the Flights tab in the search form, and selects the one-way flight option to set up a flight search.

Starting URL: https://www.expedia.ca

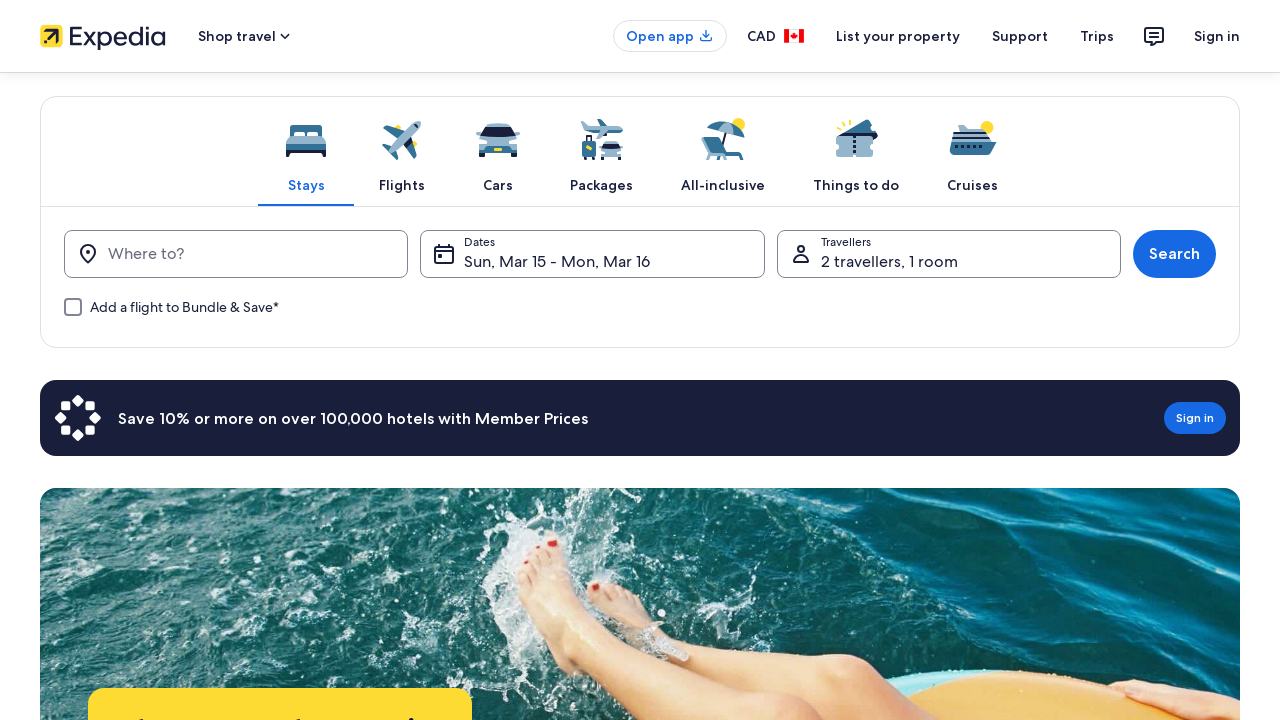

Waited for Flights tab selector to load
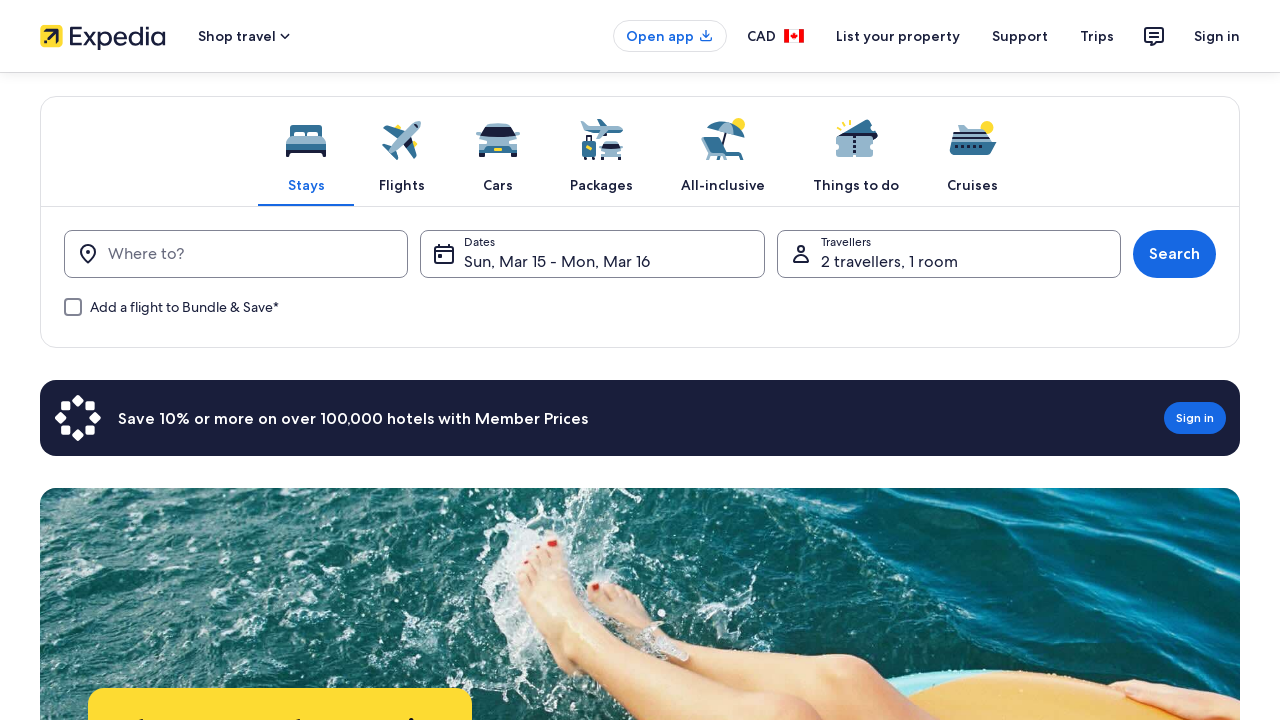

Clicked on Flights tab in the search form at (402, 151) on a[aria-controls="search_form_product_selector_flights"]
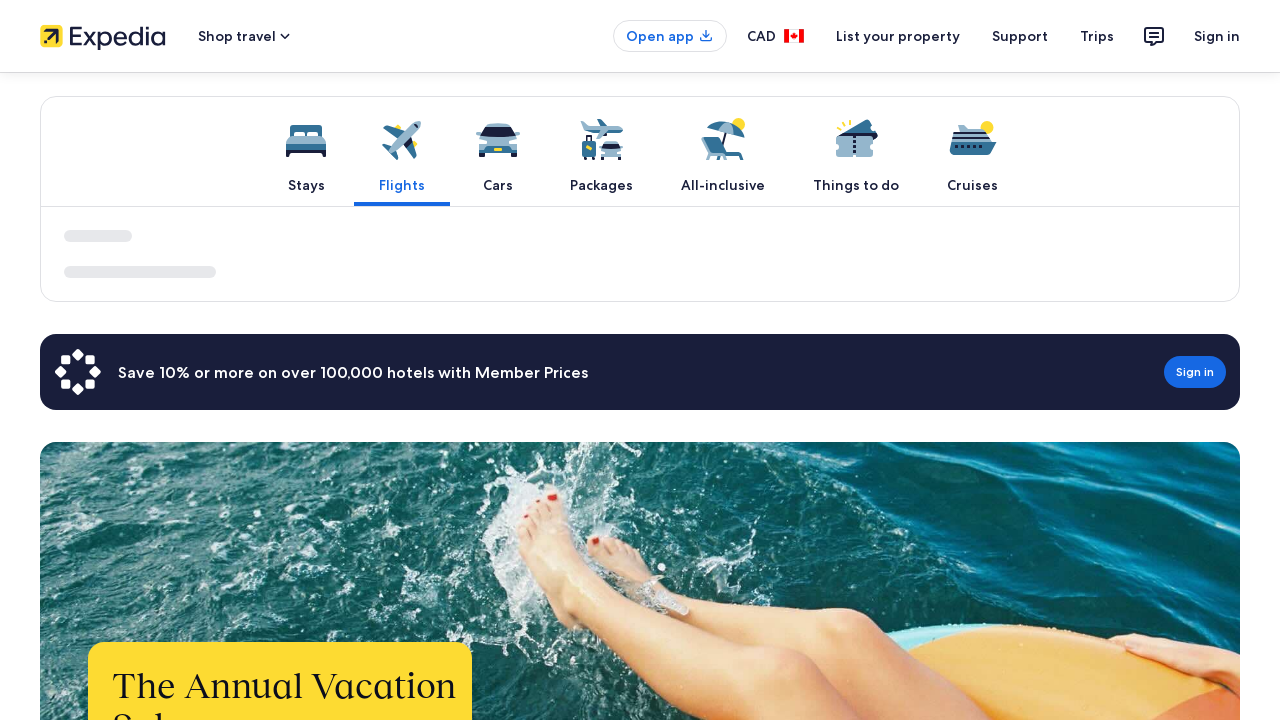

Waited for One-way flight option selector to load
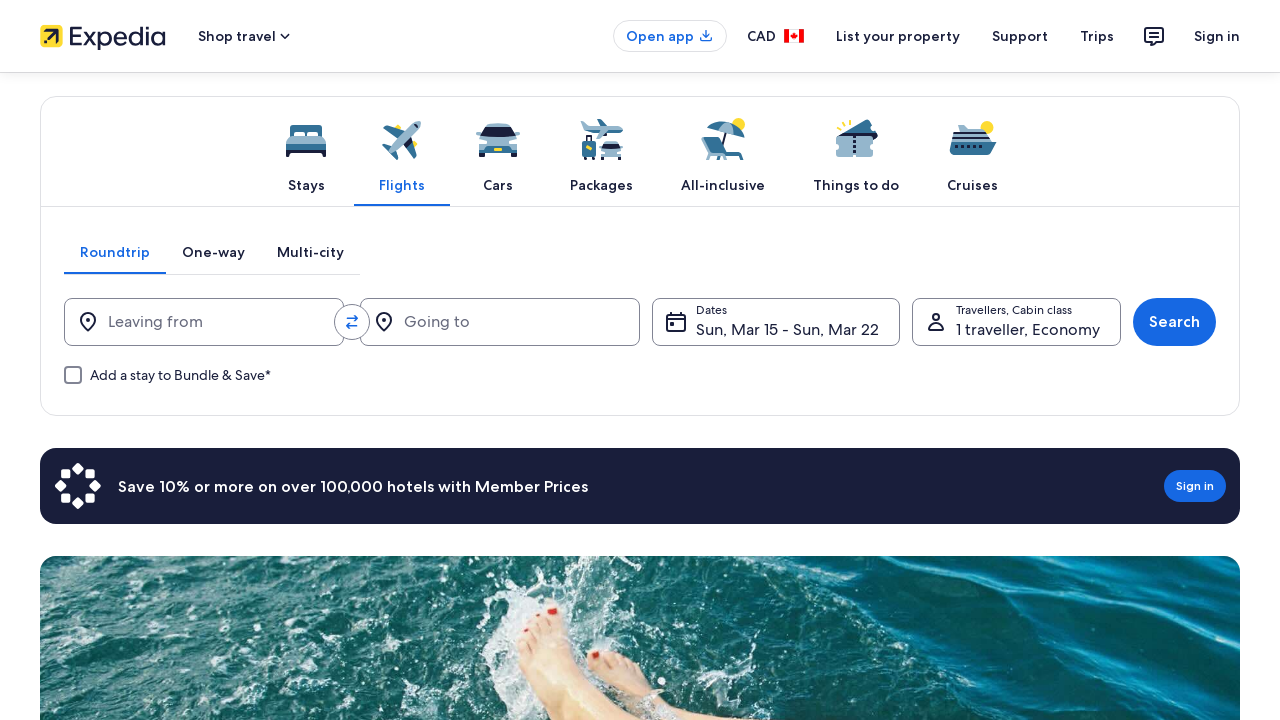

Clicked on One-way flight option to set up one-way flight search at (214, 252) on a[aria-controls="FlightSearchForm_ONE_WAY"]
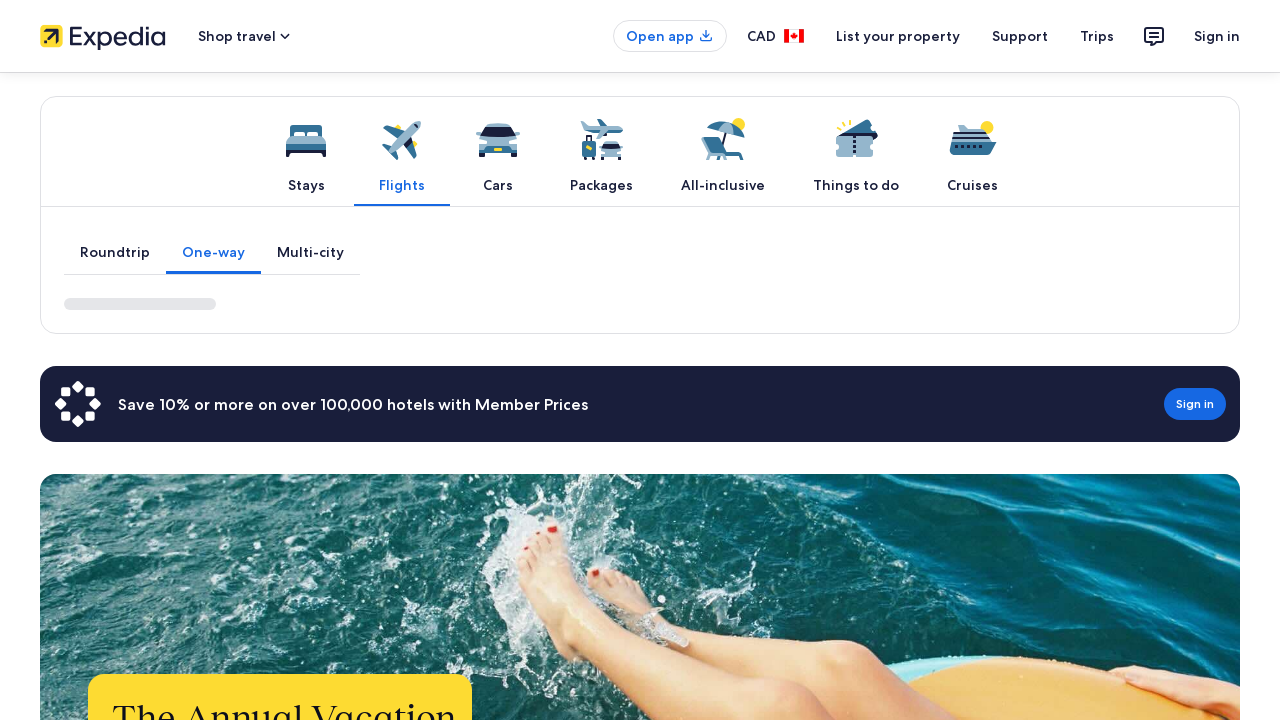

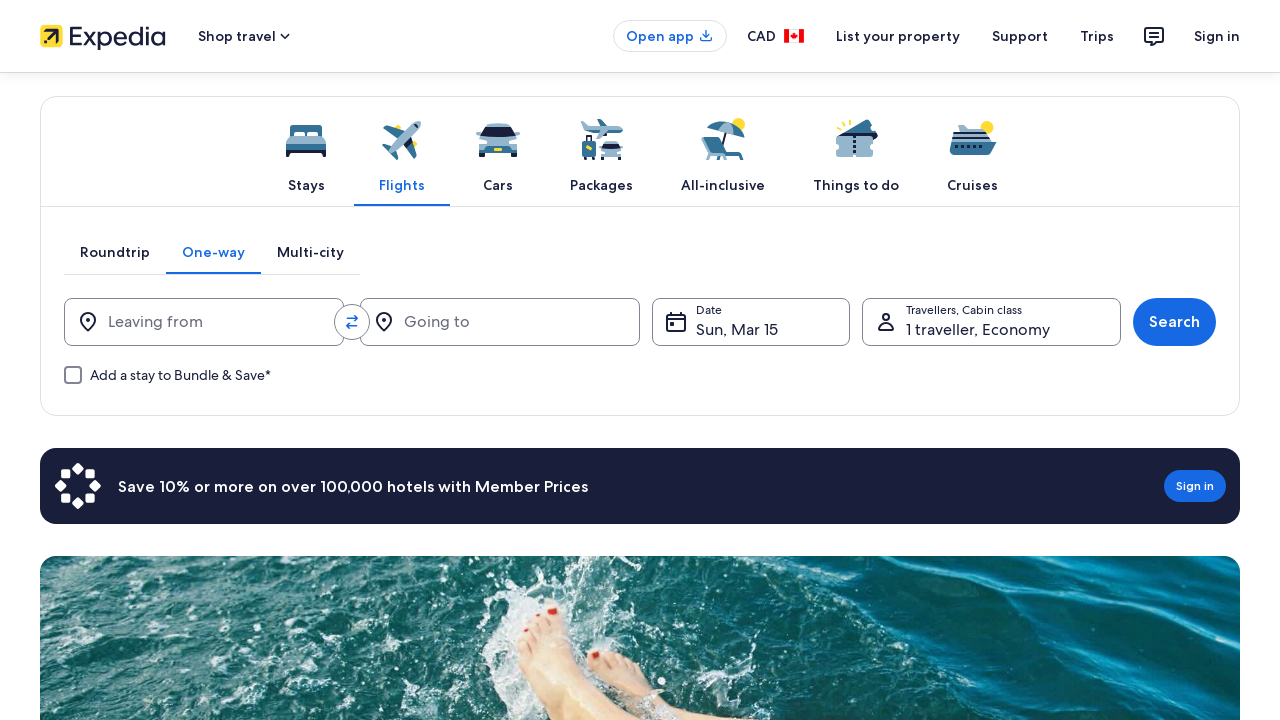